Tests jQuery UI custom dropdown menu by clicking to expand it, waiting for options to load, and selecting the "Fast" option from the speed dropdown.

Starting URL: https://jqueryui.com/resources/demos/selectmenu/default.html

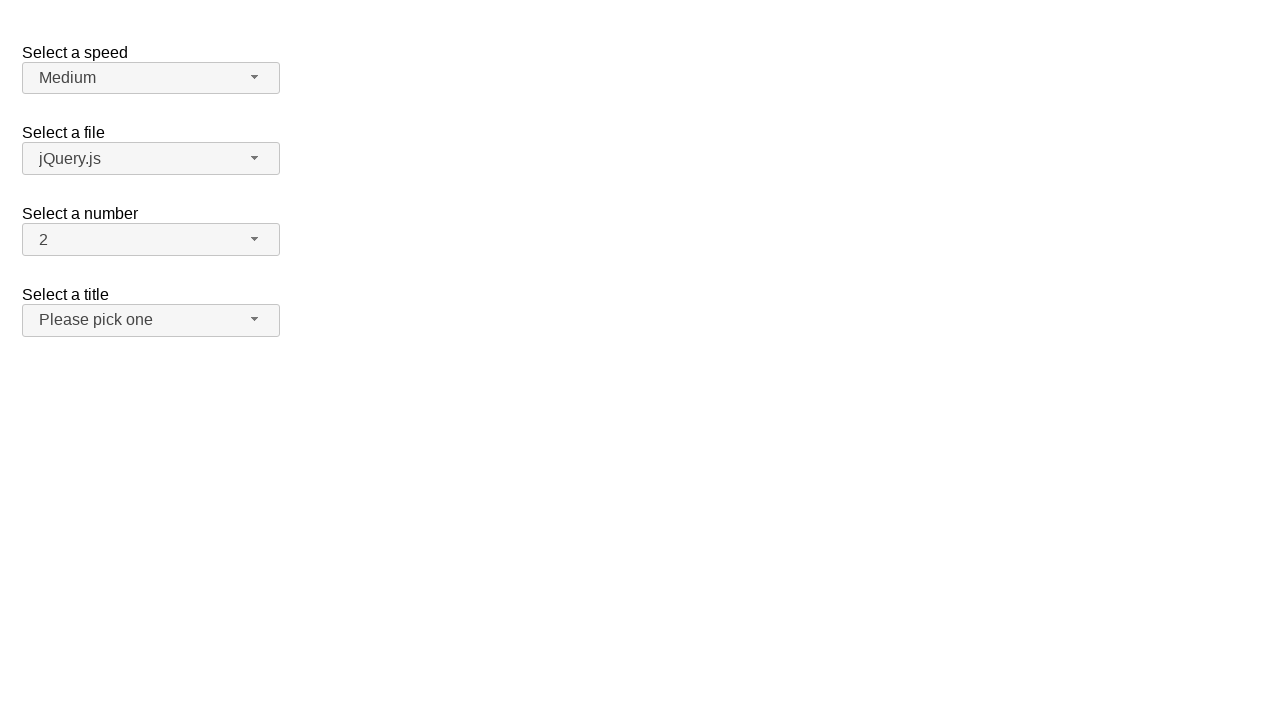

Clicked the speed dropdown button to expand the dropdown list at (151, 78) on span#speed-button
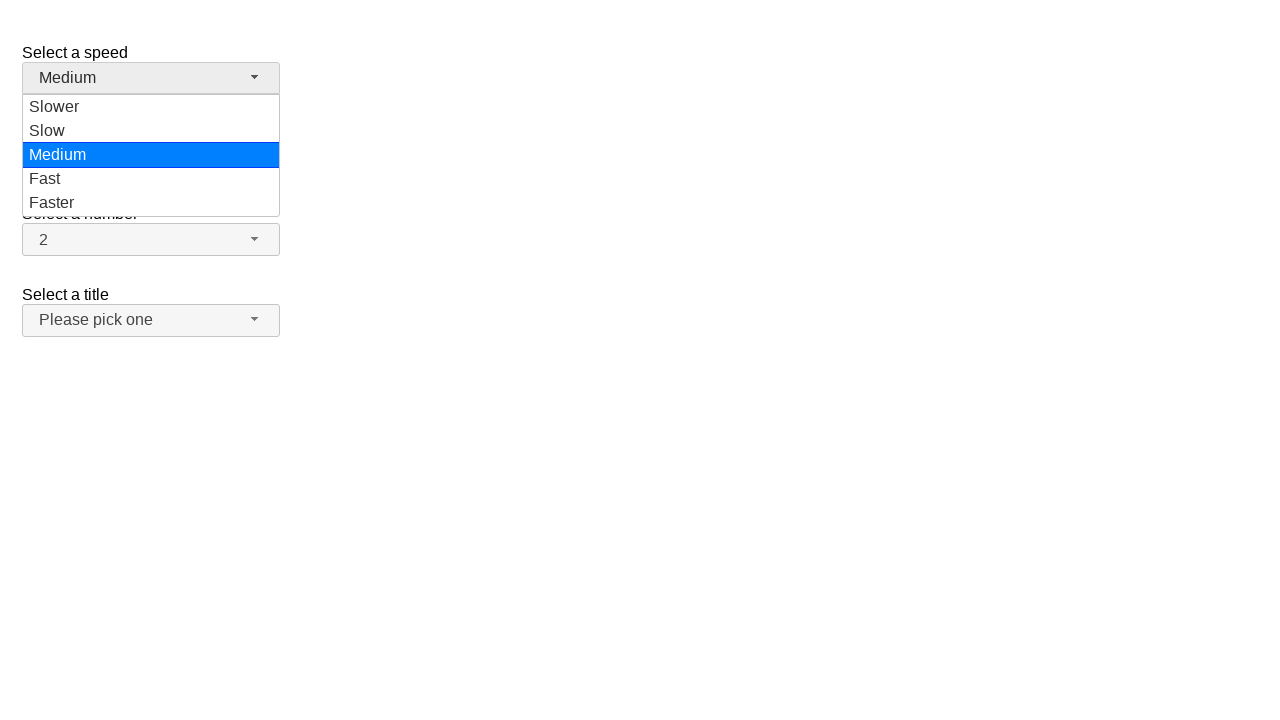

Waited for all dropdown options to be visible
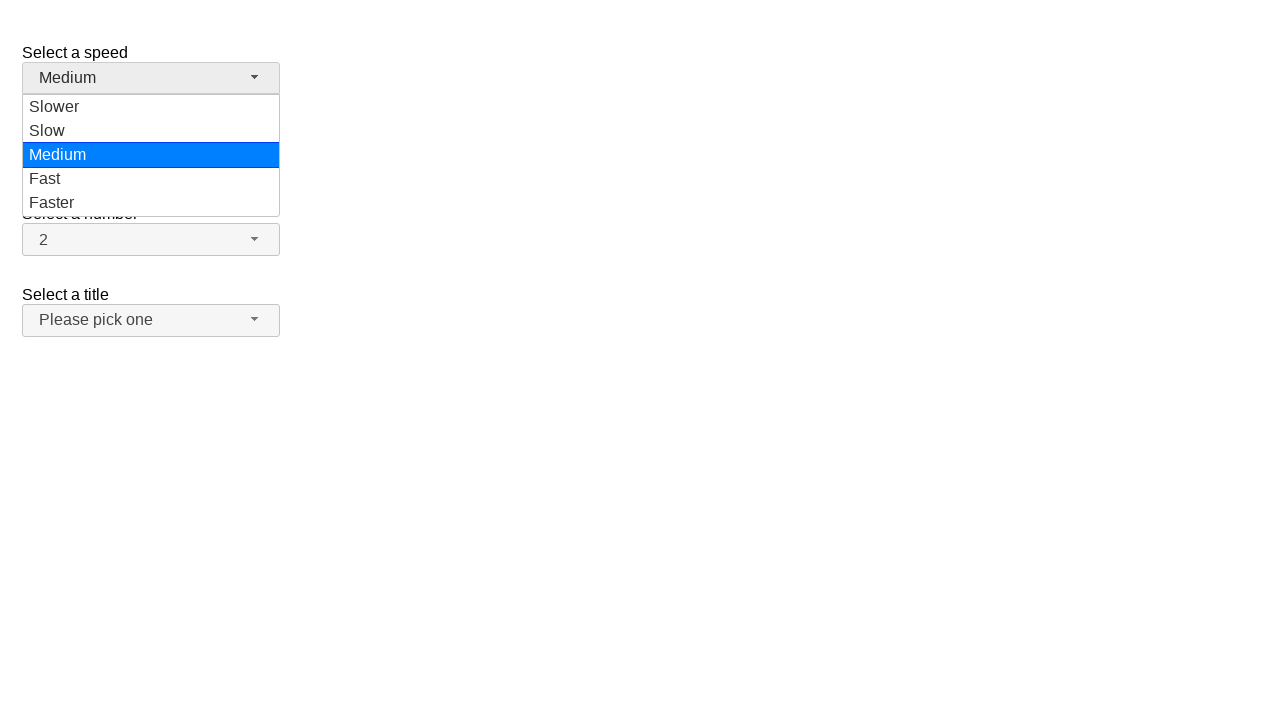

Clicked on the 'Fast' option from the speed dropdown at (151, 179) on ul#speed-menu div[role='option']:has-text('Fast')
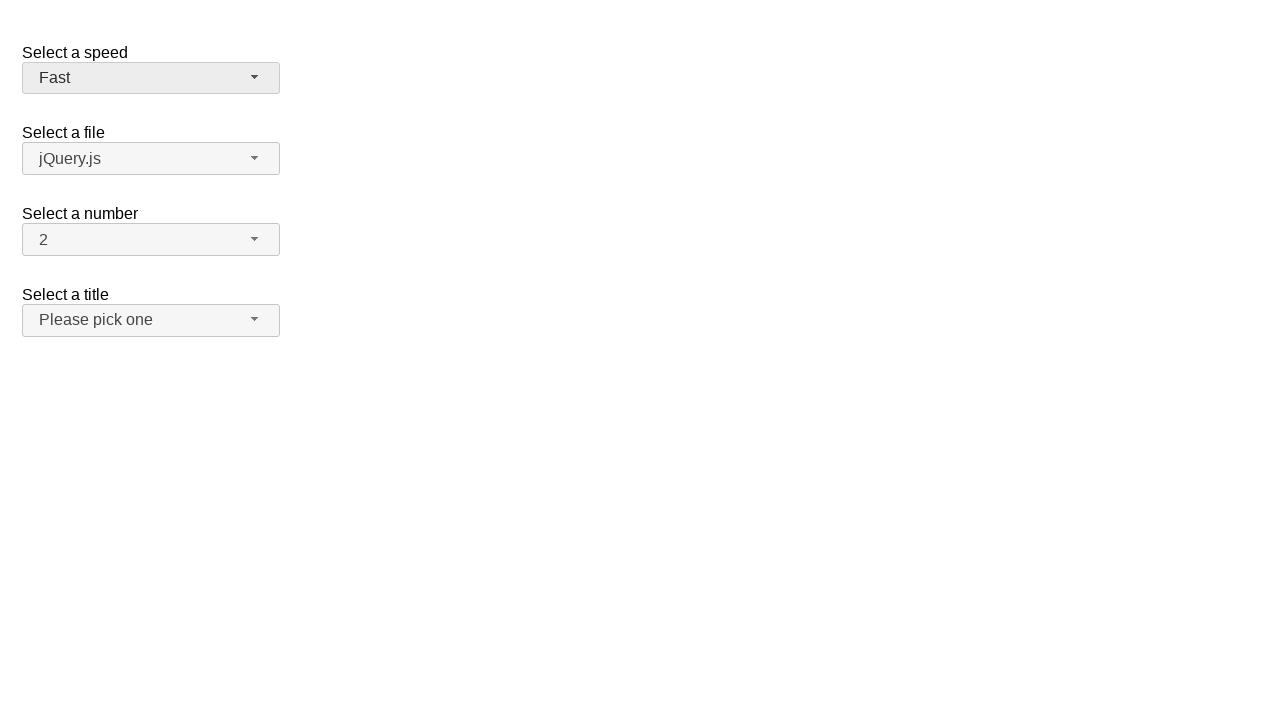

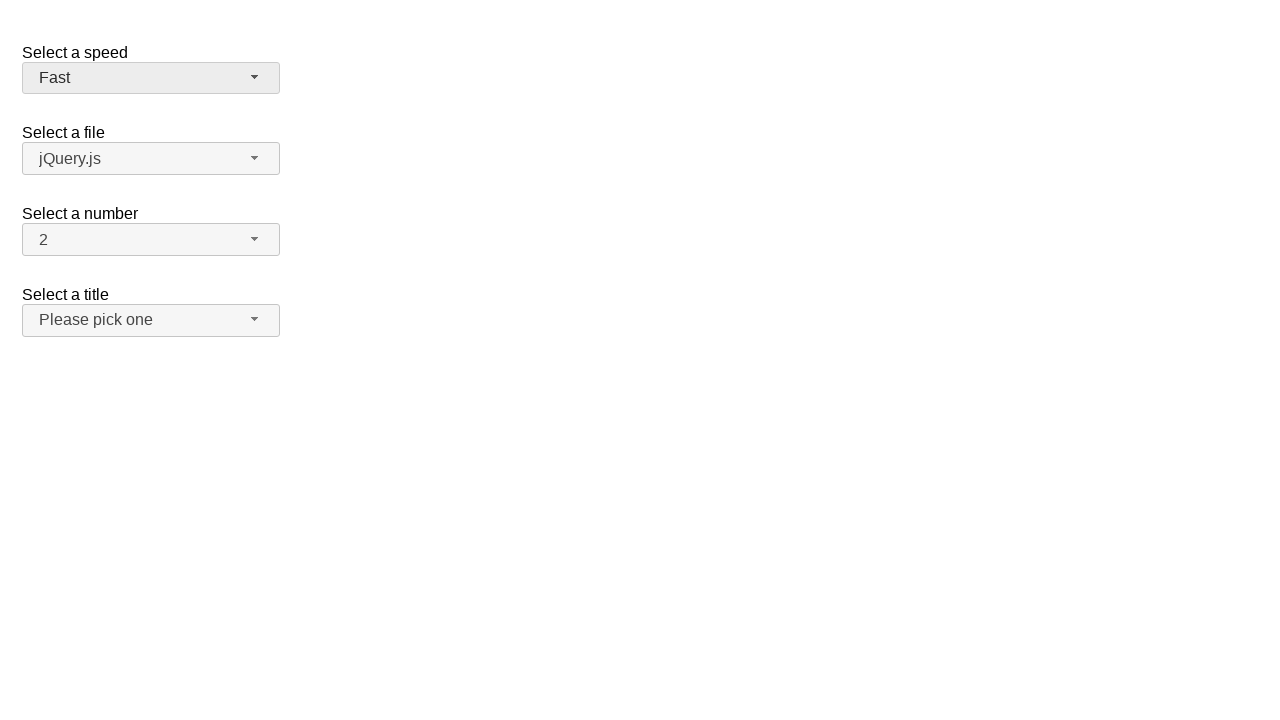